Draws a signature on a canvas element by performing a series of mouse movements and drag actions

Starting URL: https://signature-generator.com/draw-signature/

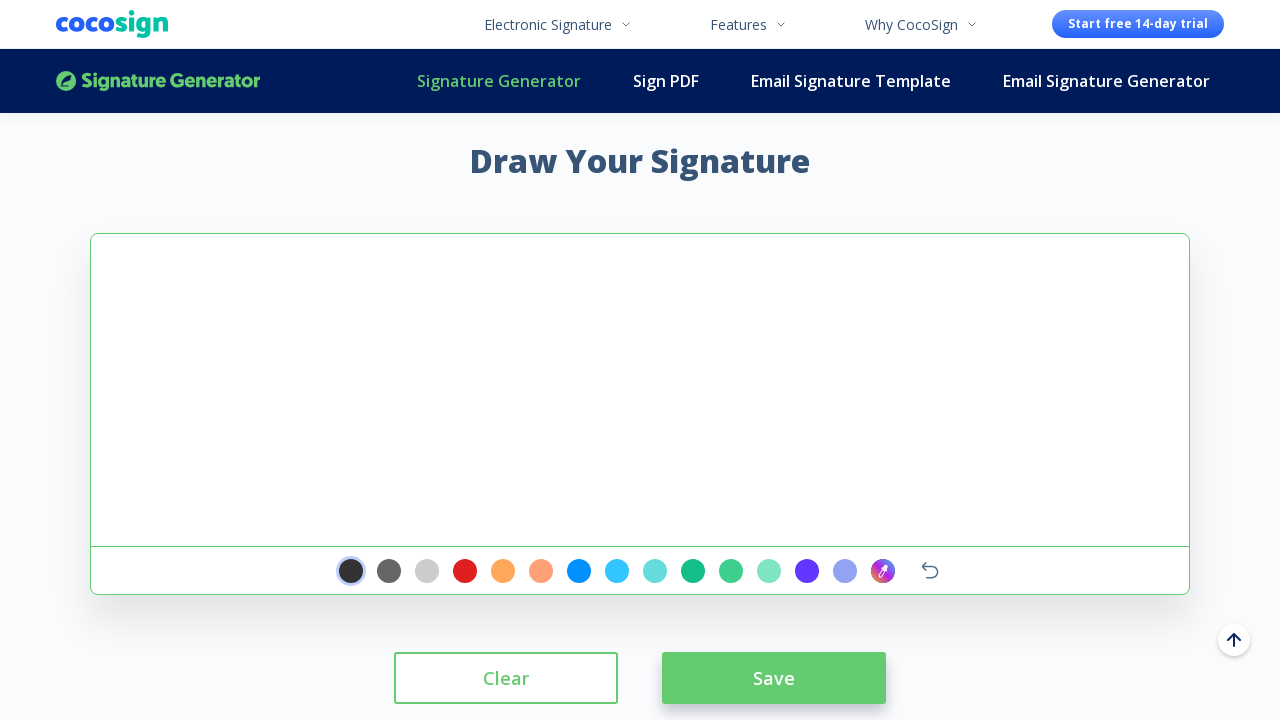

Waited for signature canvas element to load
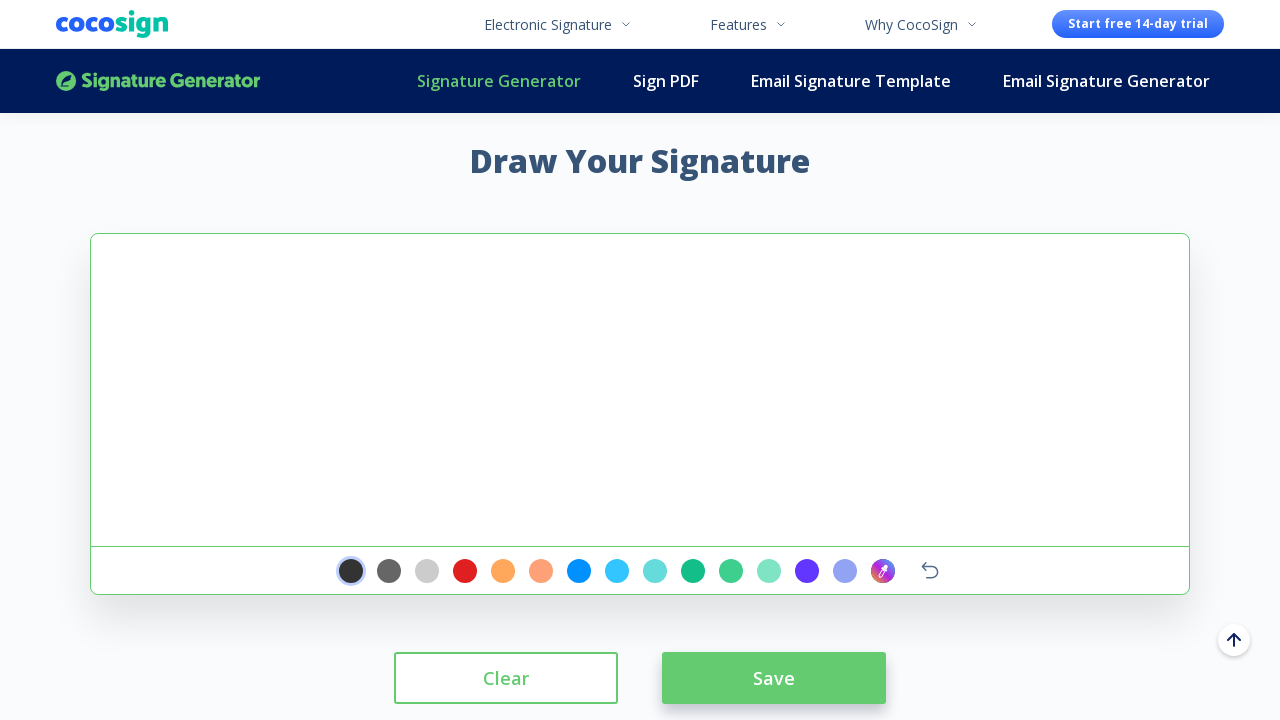

Located signature canvas element
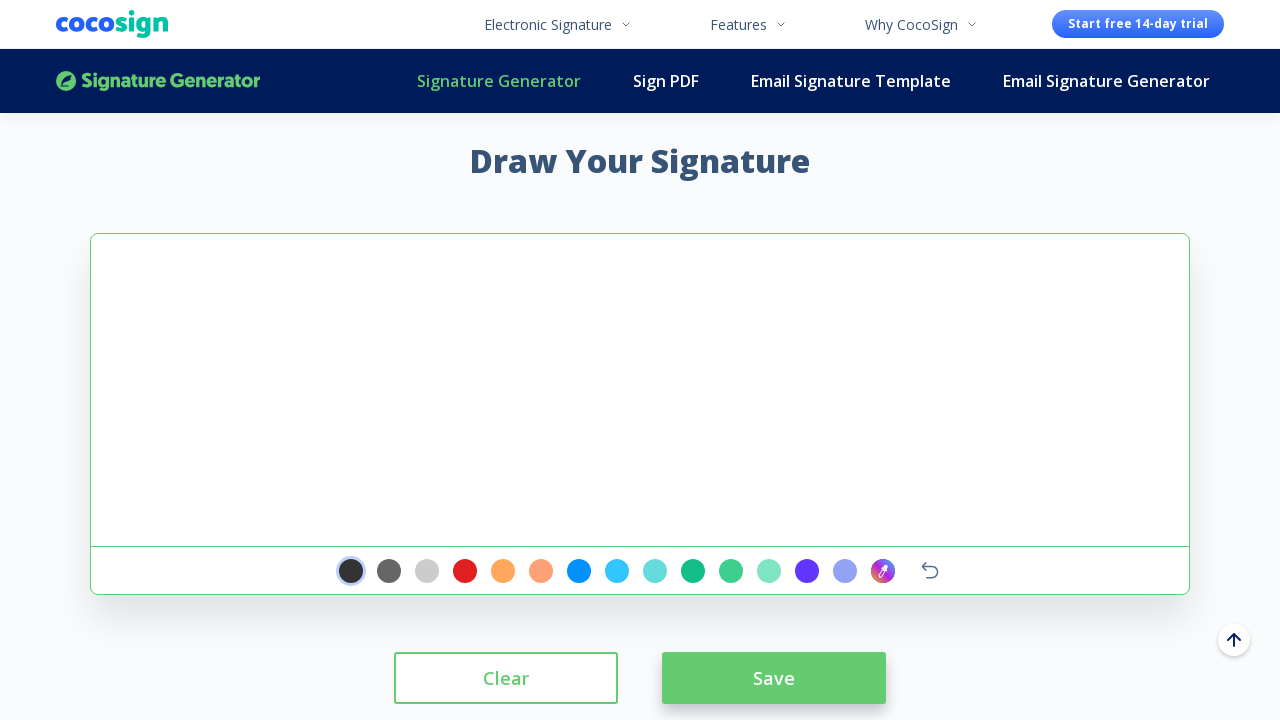

Hovered over signature canvas at (640, 390) on #signature-pad
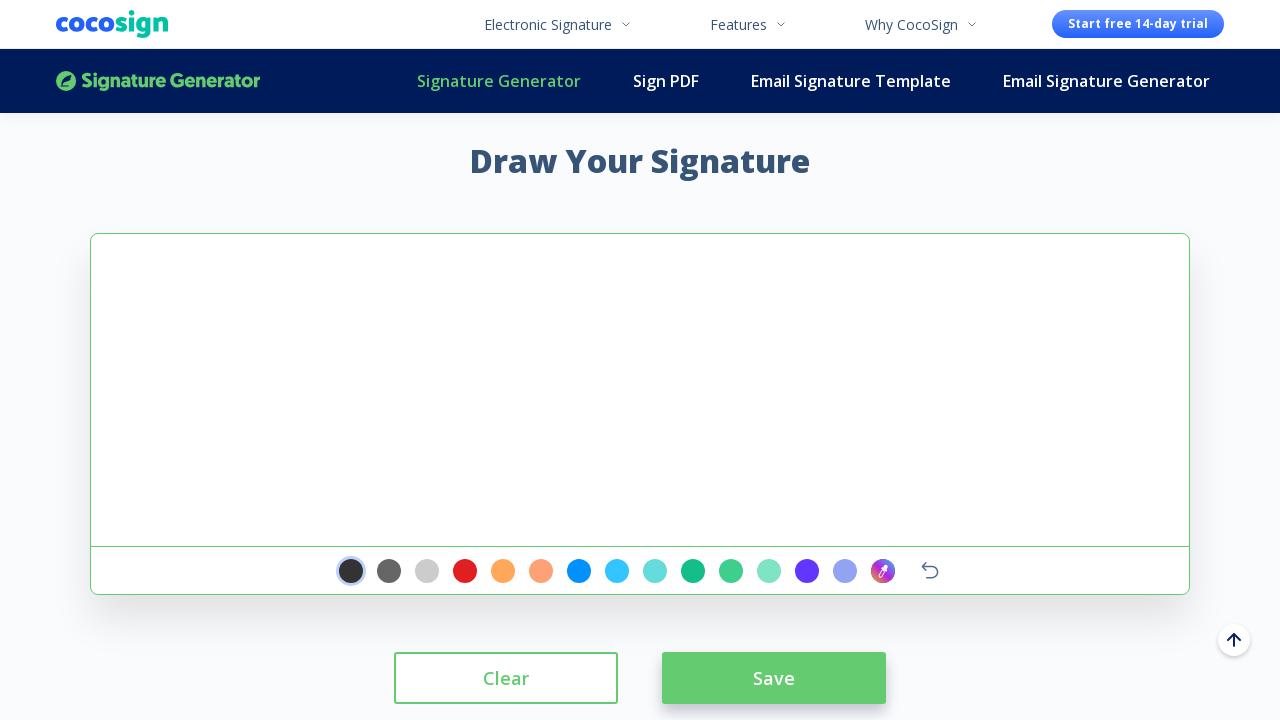

Moved mouse to initial signature starting position at (121, 244)
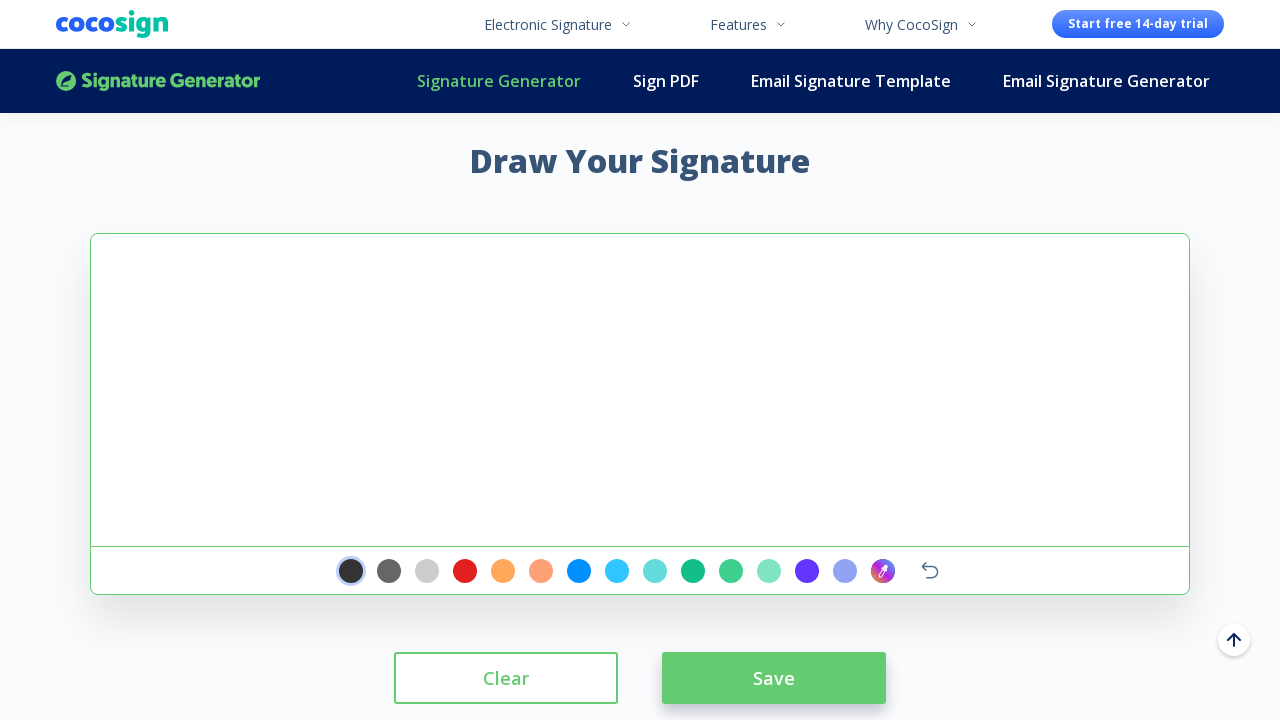

Pressed mouse button down to begin drawing at (121, 244)
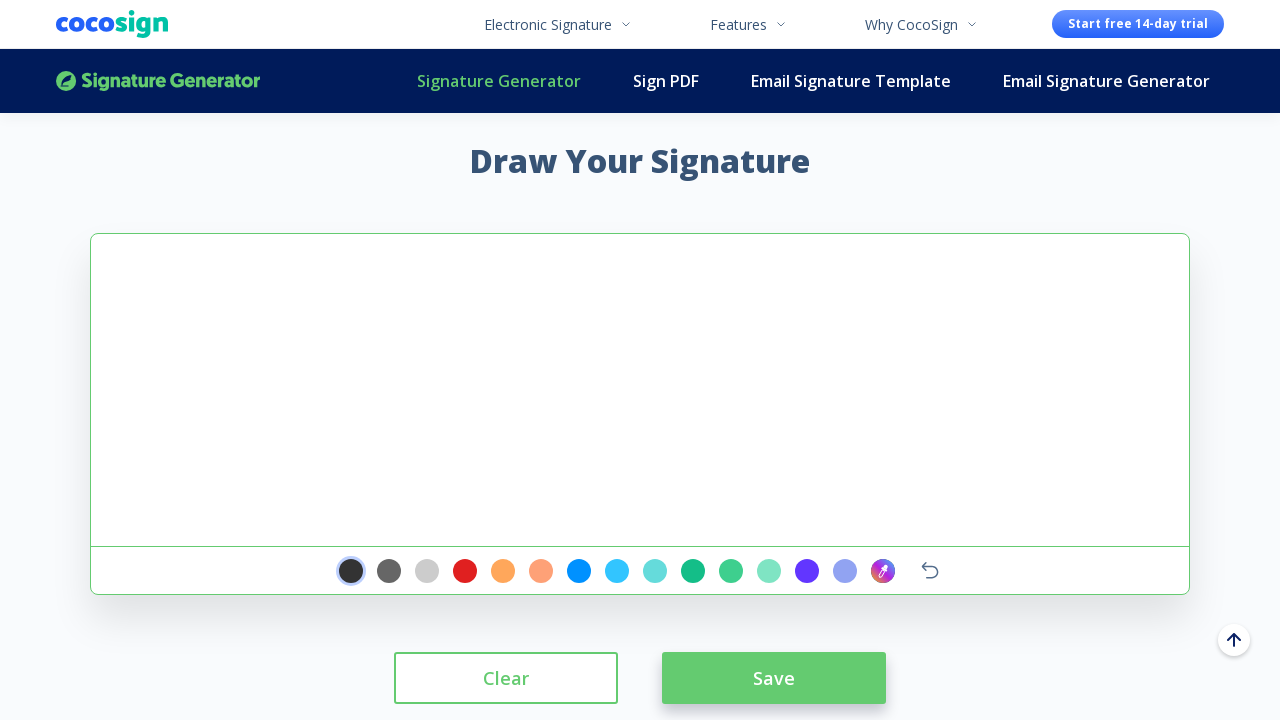

Drew first stroke segment of signature at (-79, 194)
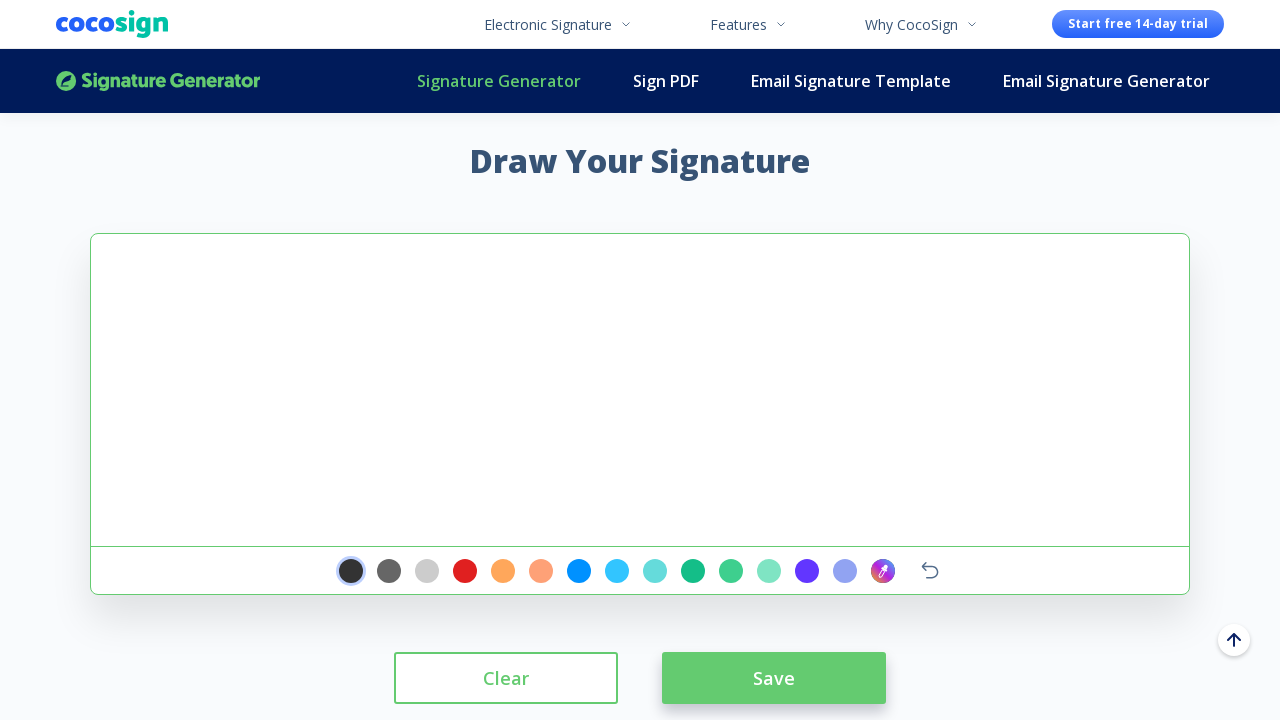

Drew second stroke segment of signature at (-29, 144)
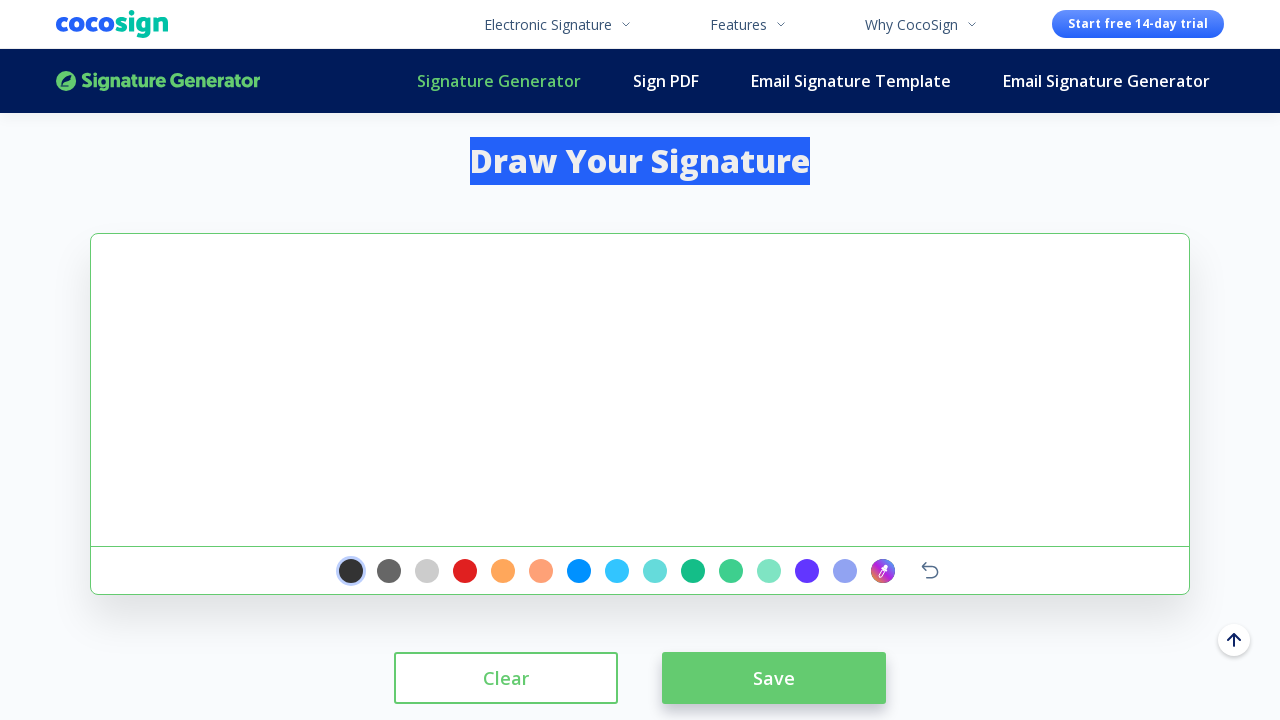

Drew third stroke segment of signature at (21, 94)
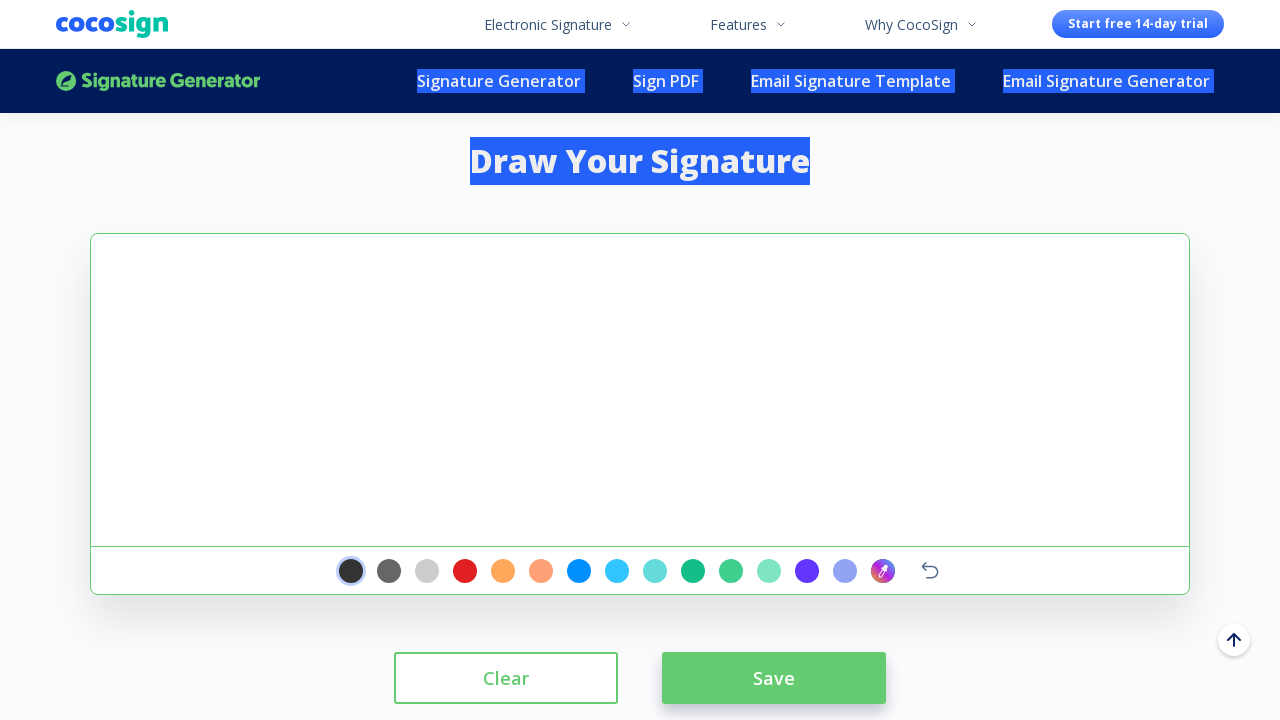

Drew fourth stroke segment of signature at (51, 174)
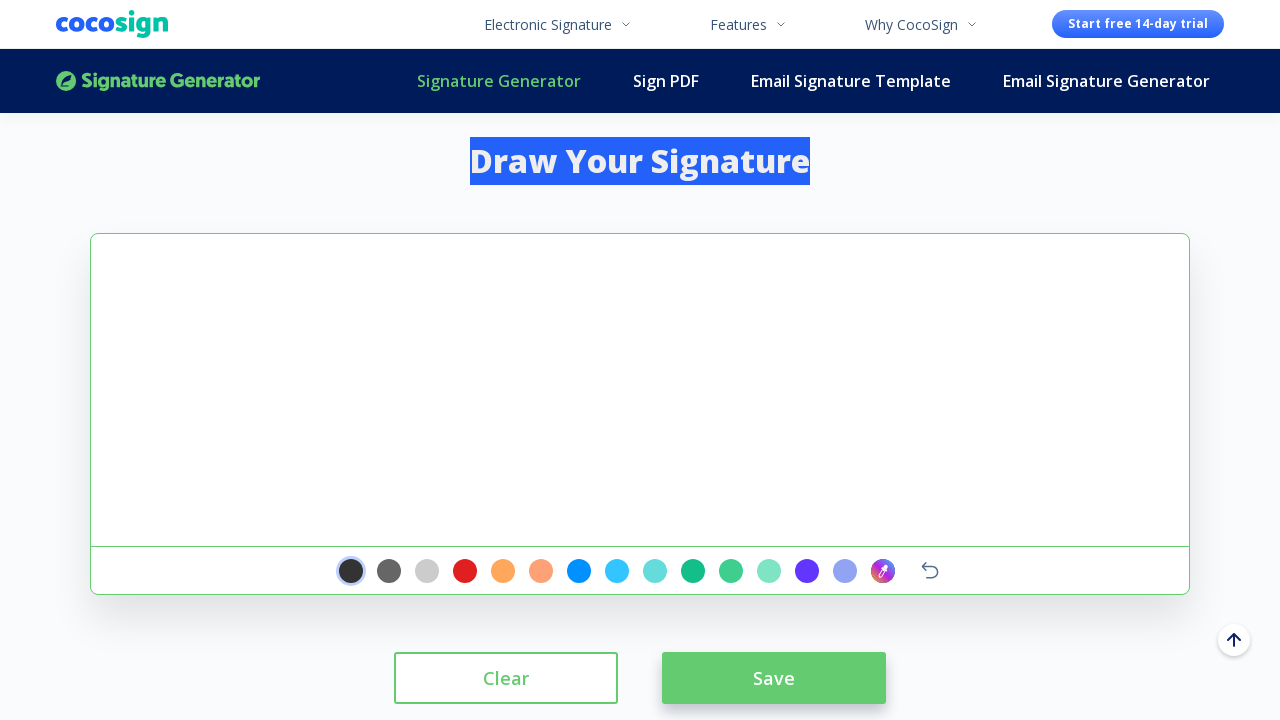

Drew fifth stroke segment of signature at (71, 264)
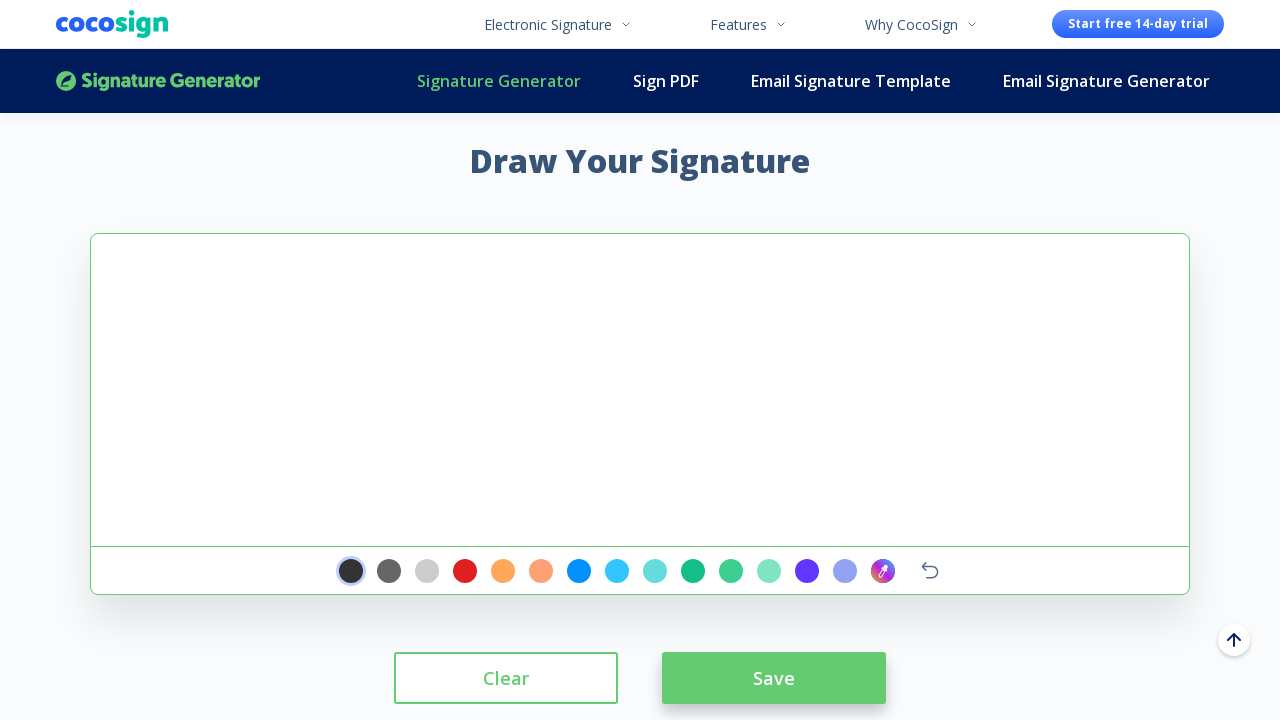

Drew sixth stroke segment of signature at (149, 298)
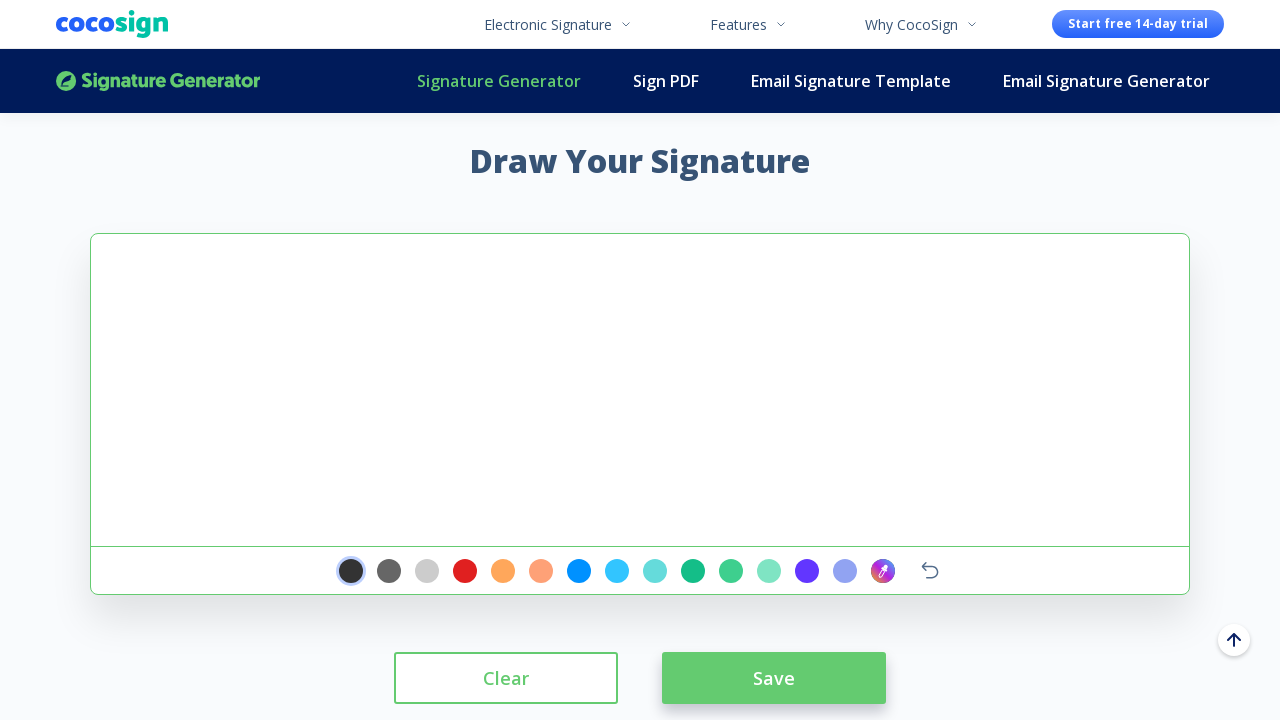

Drew final stroke segment of signature at (152, 301)
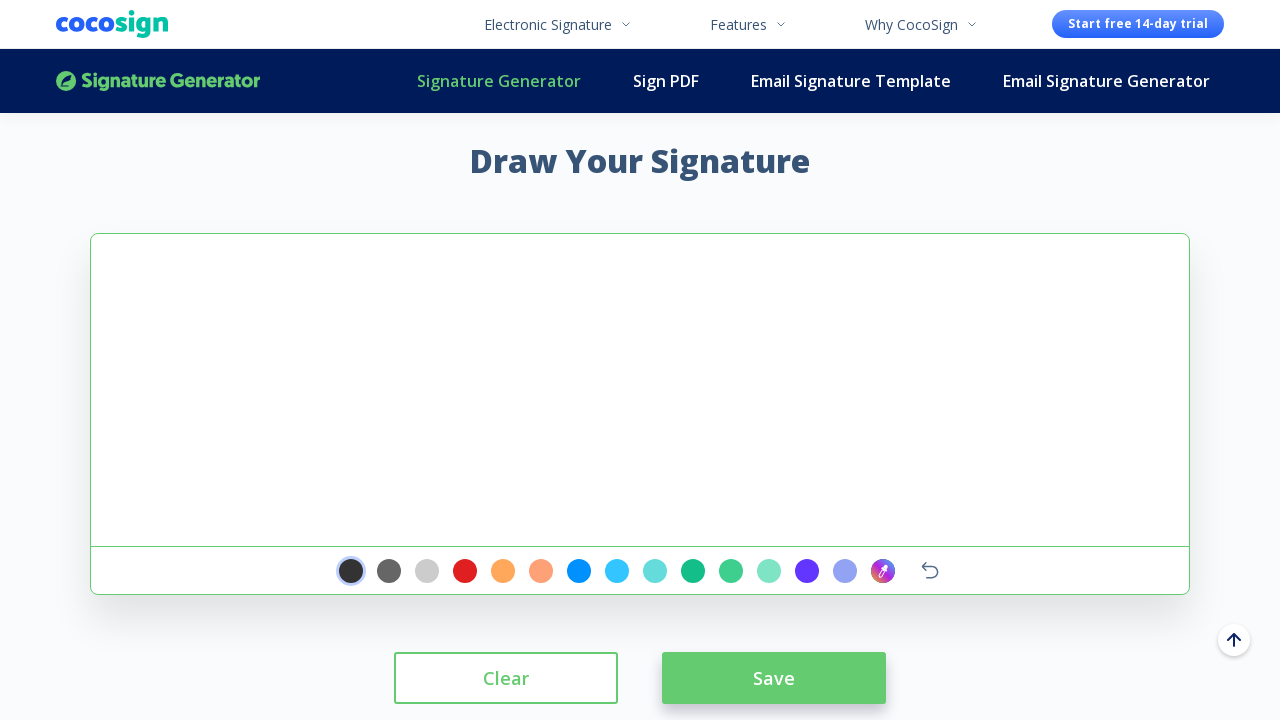

Released mouse button to complete signature drawing at (152, 301)
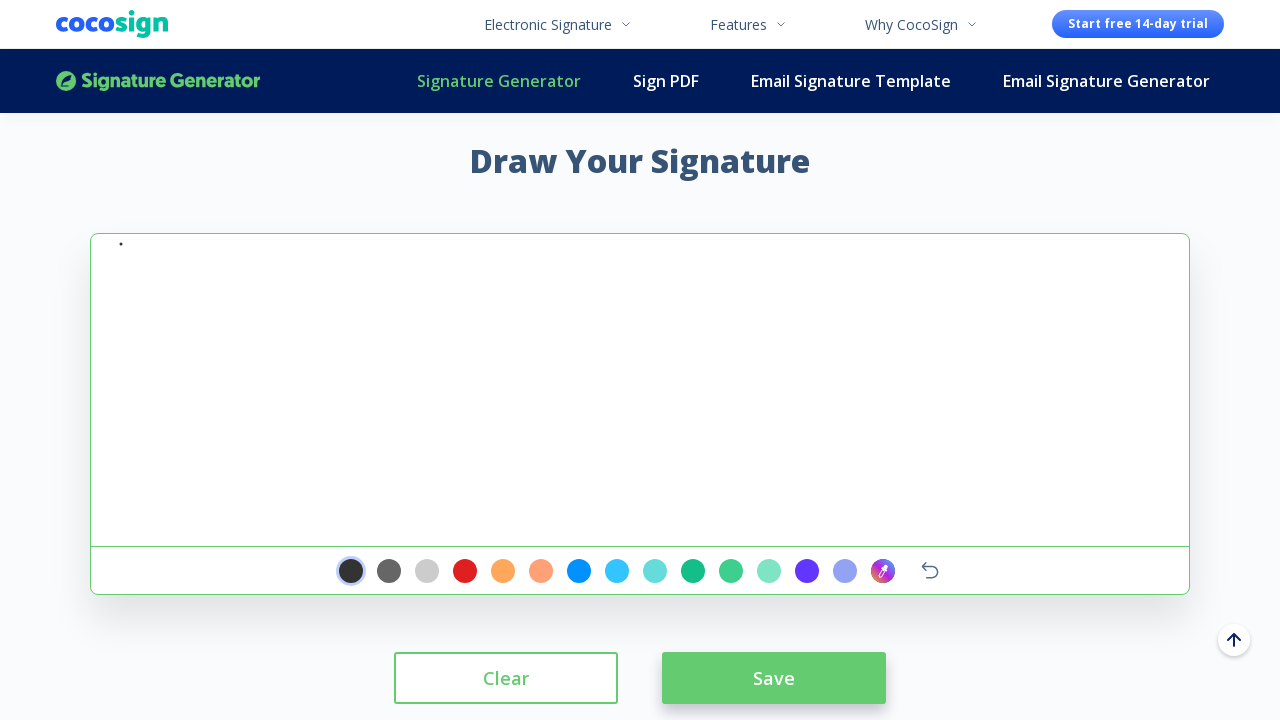

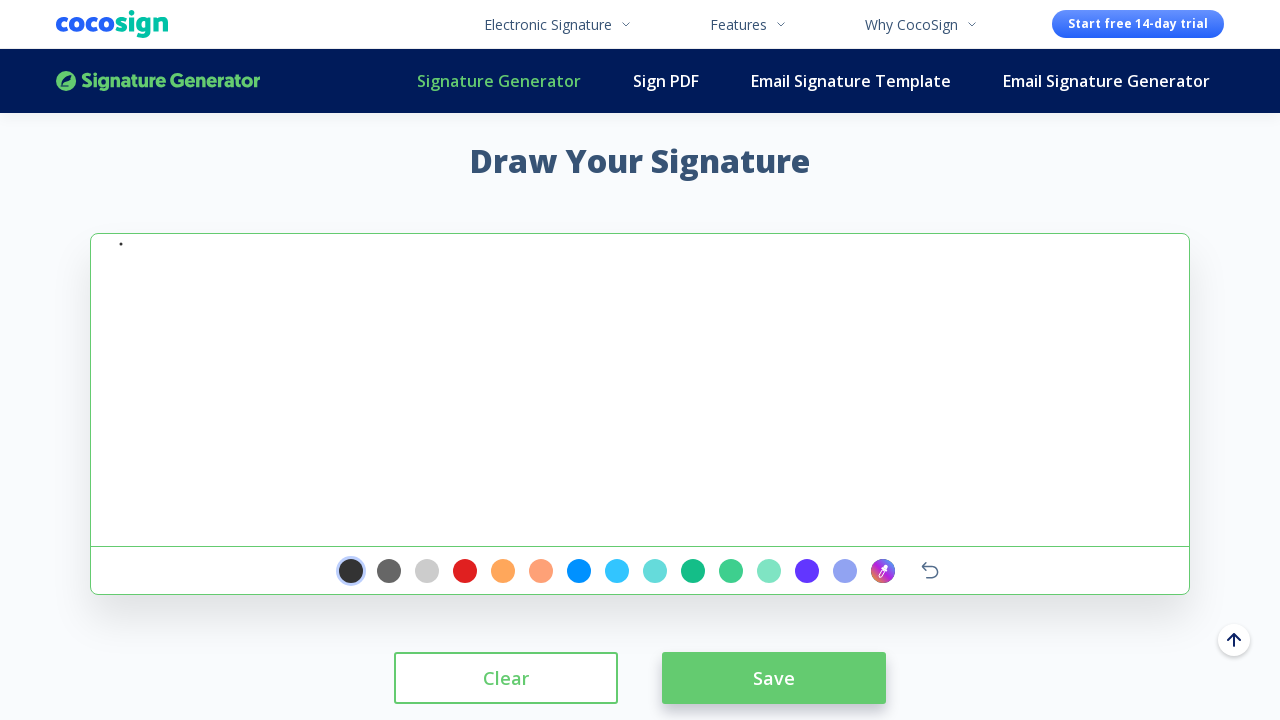